Tests element state verification on a registration page by checking if a checkbox is displayed, enabled, and selected, then clicks the checkbox and verifies its selected state changes to true.

Starting URL: https://naveenautomationlabs.com/opencart/index.php?route=account/register

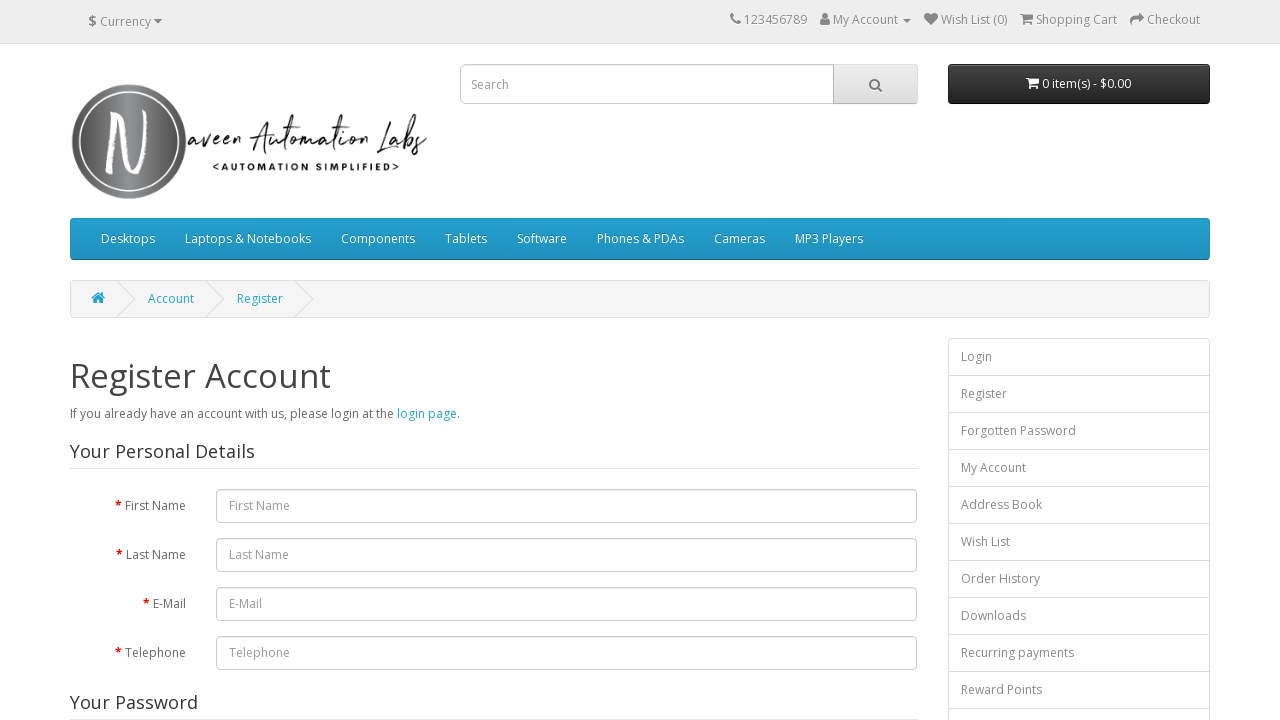

Verified 'agree' checkbox is visible on registration page
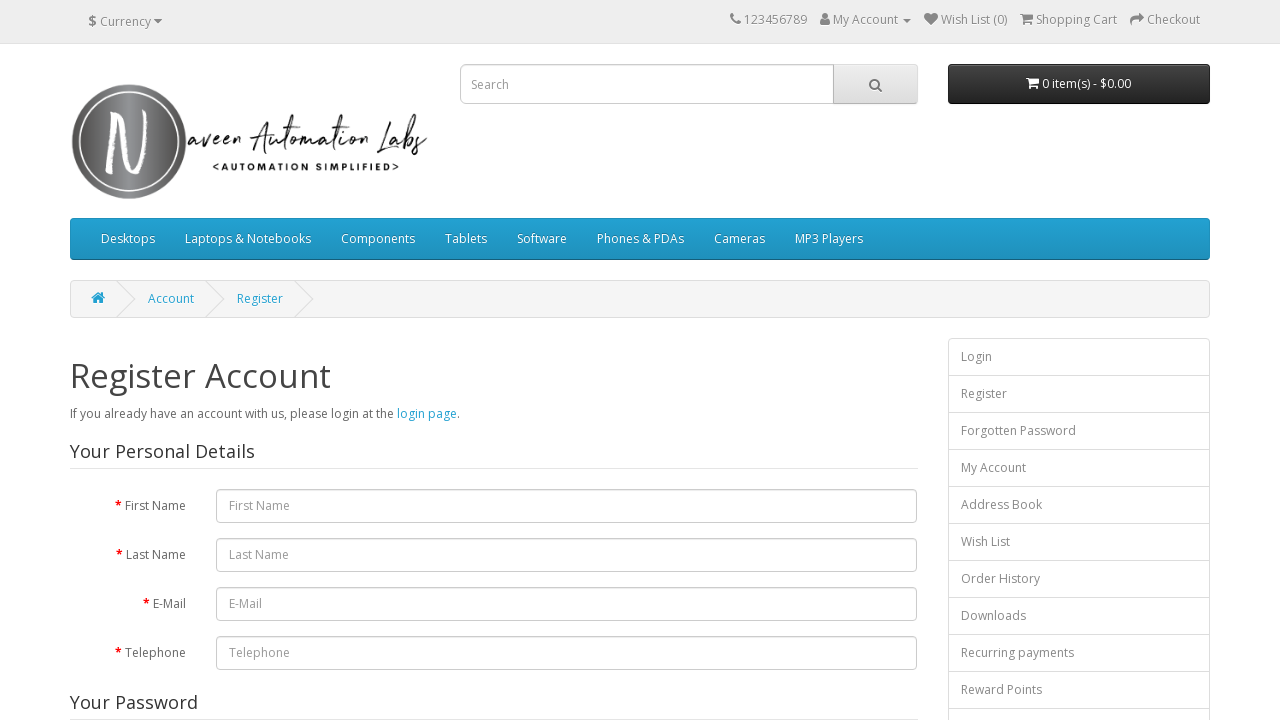

Verified 'agree' checkbox is enabled
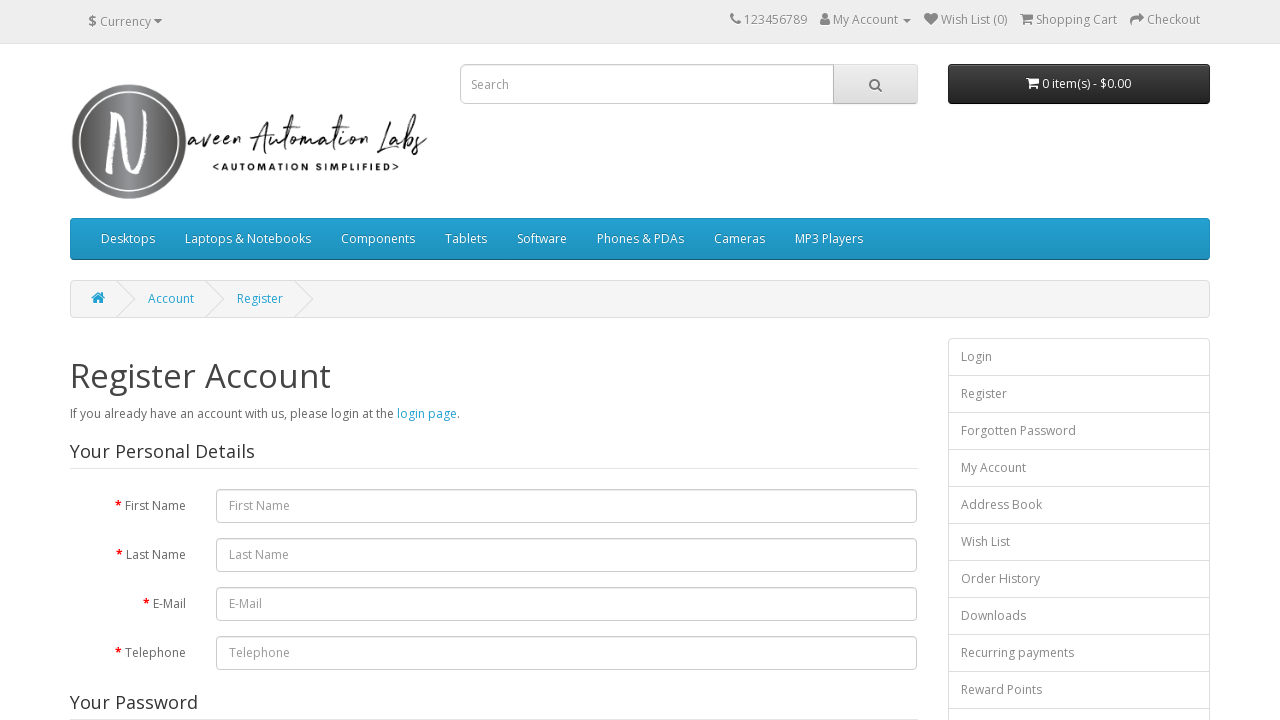

Verified 'agree' checkbox is not initially selected
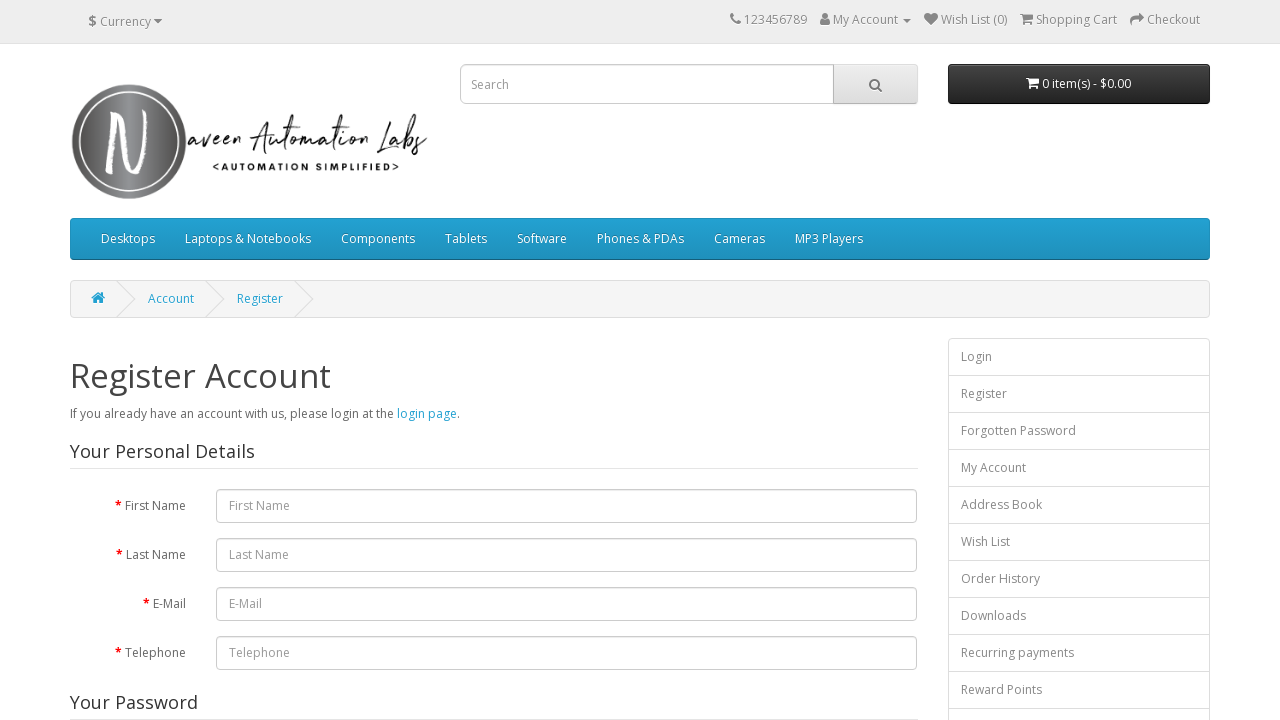

Clicked the 'agree' checkbox at (825, 424) on input[name='agree']
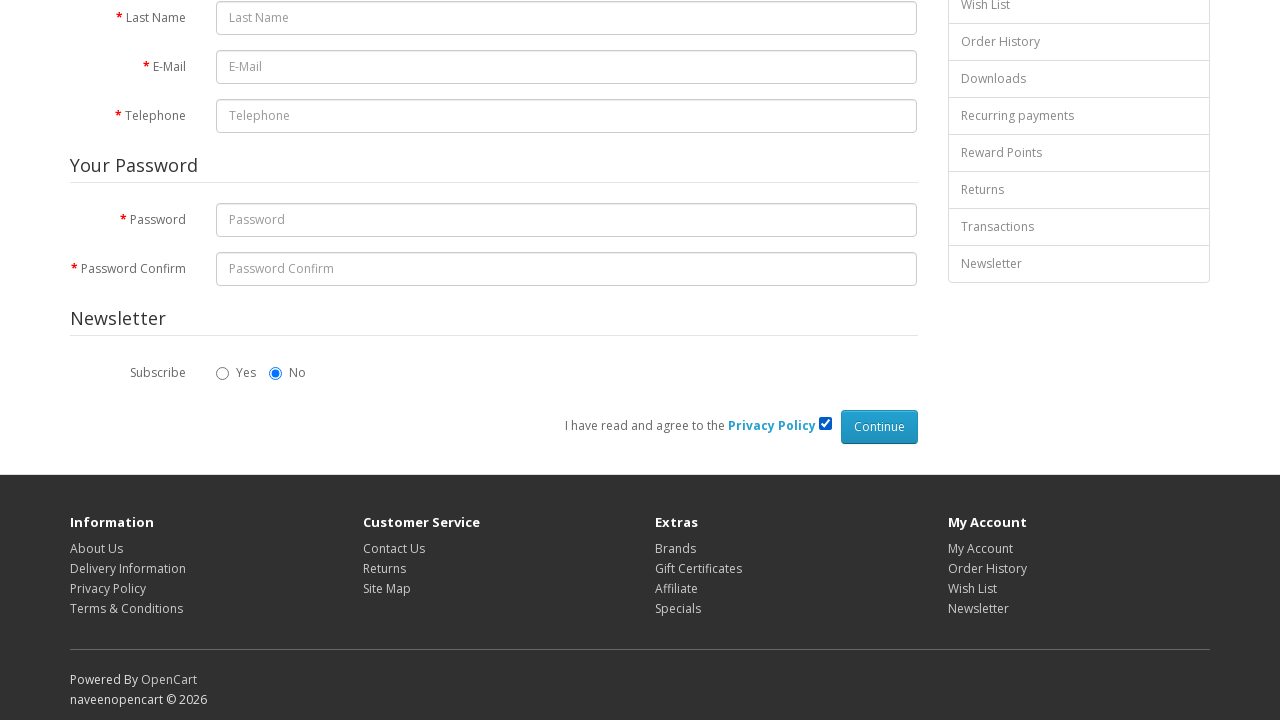

Verified 'agree' checkbox is now selected after clicking
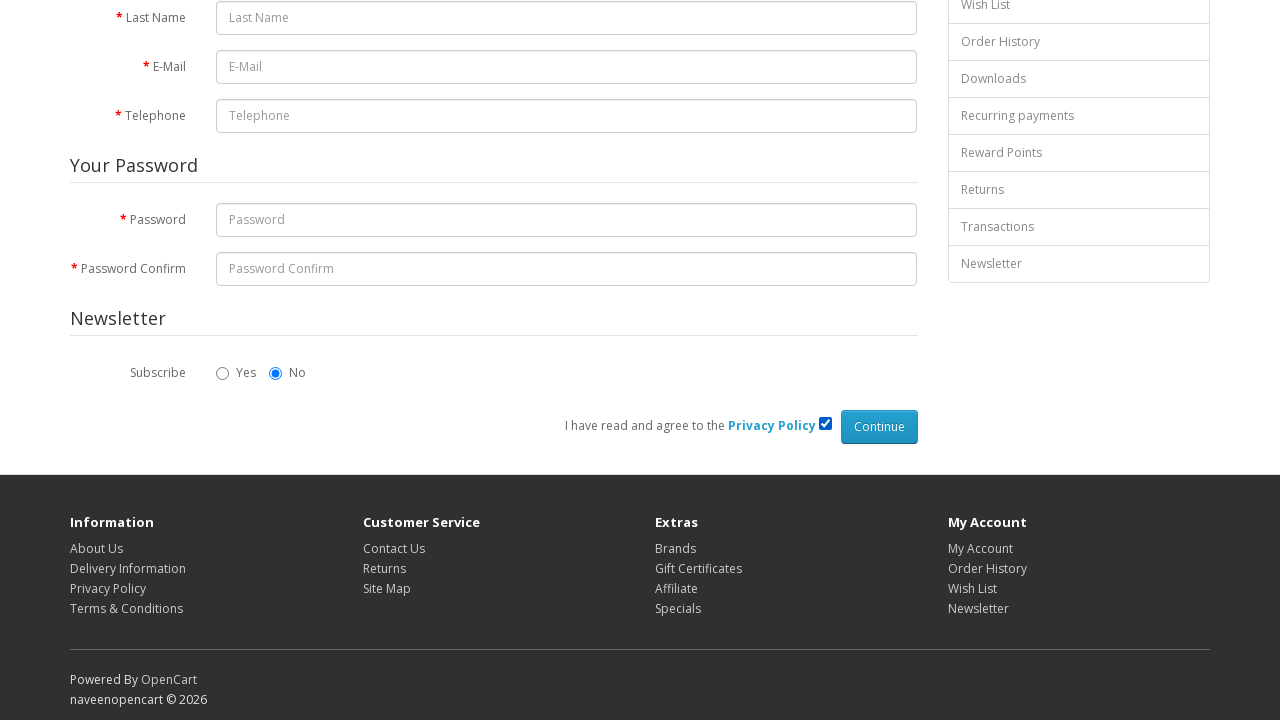

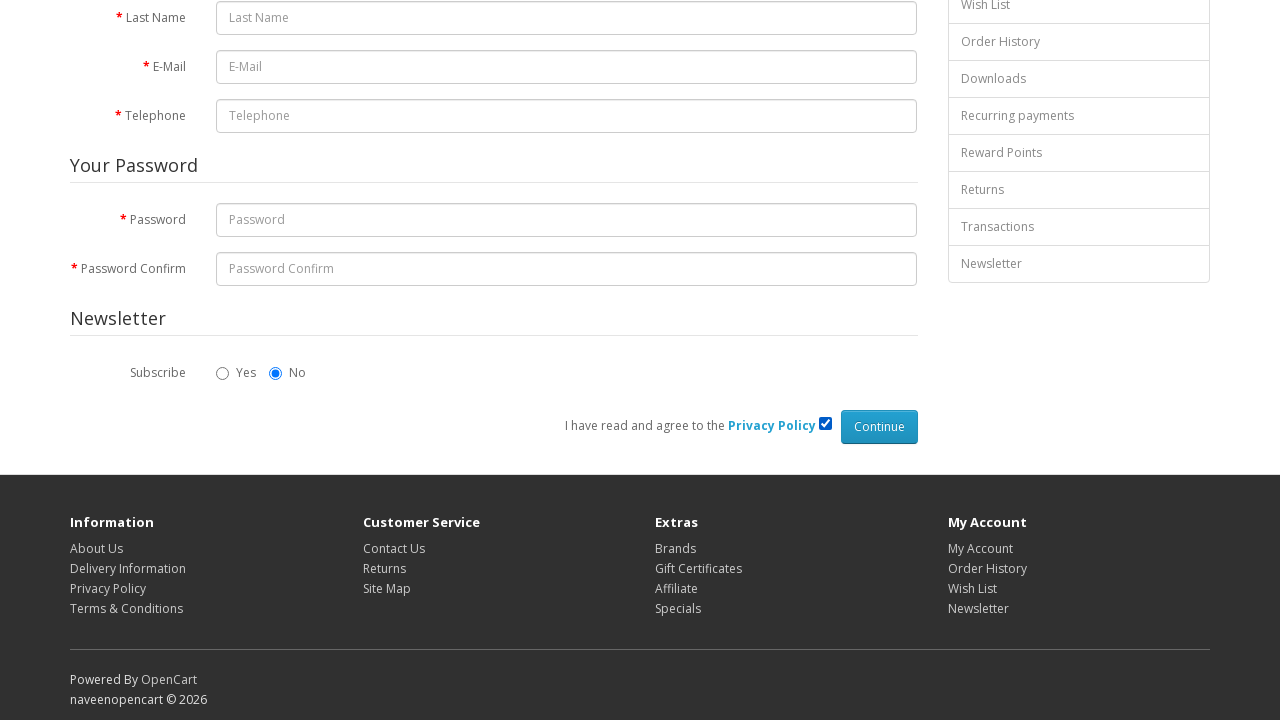